Tests the Switch Window page by clicking buttons to open new tab and trigger an alert dialog

Starting URL: https://formy-project.herokuapp.com/

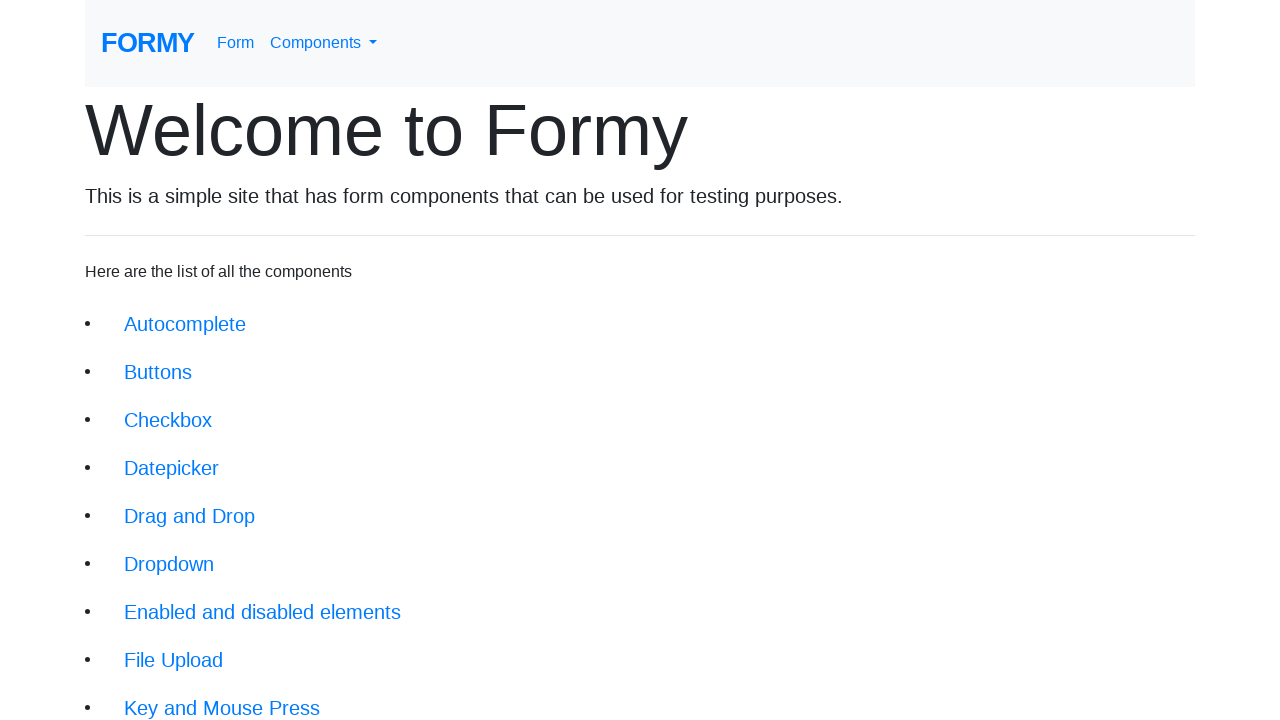

Clicked on Switch Window link at (191, 648) on xpath=//a[@class='btn btn-lg'][text()='Switch Window']
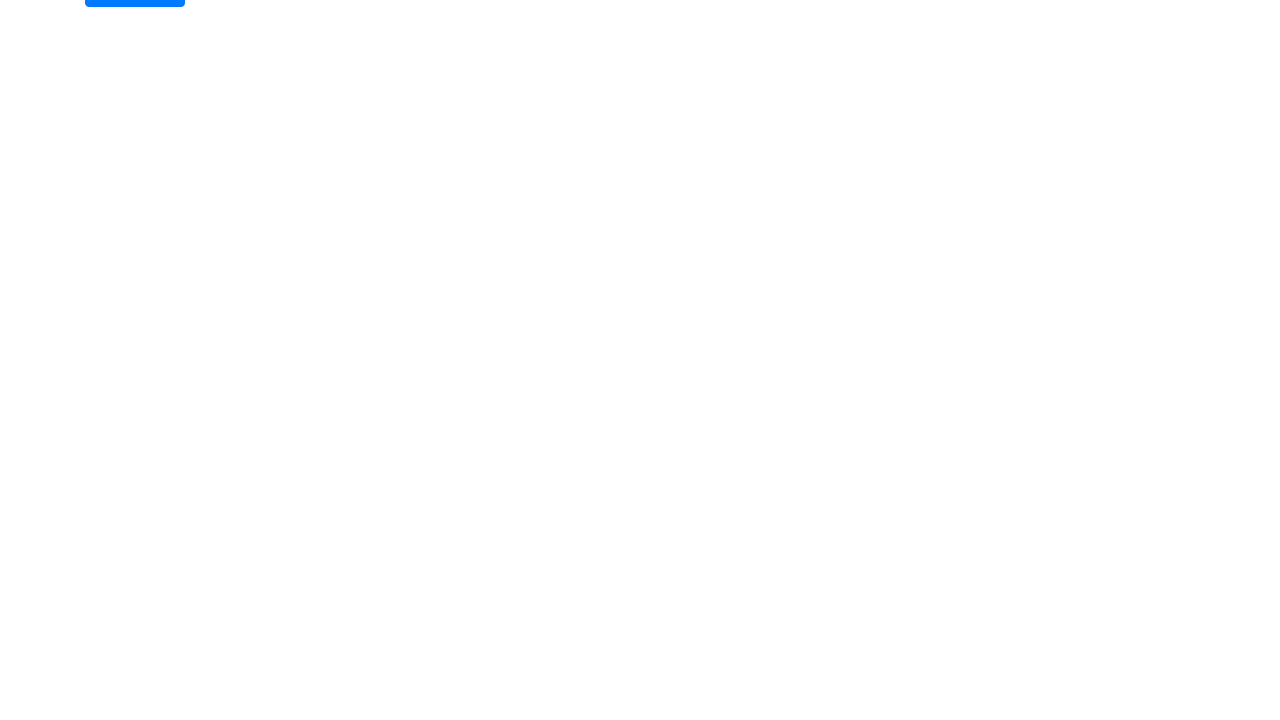

Switch Window page loaded and new-tab-button element appeared
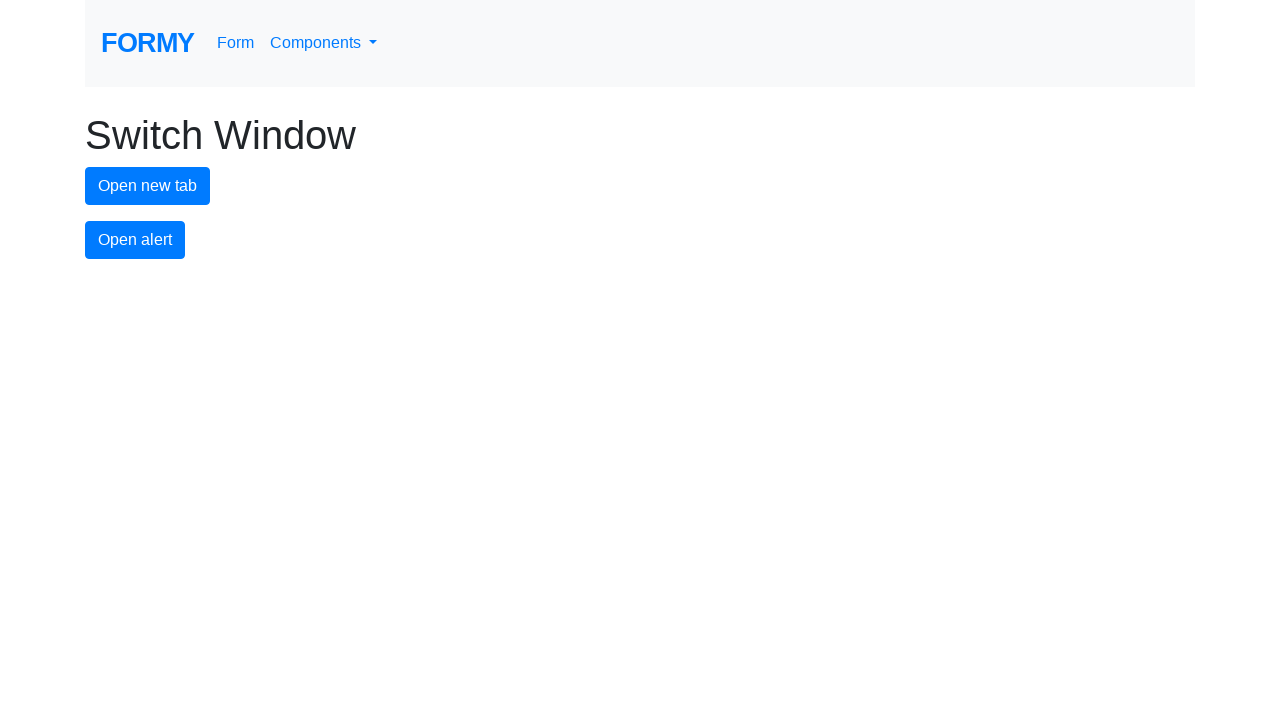

Clicked new tab button to open a new tab at (148, 186) on #new-tab-button
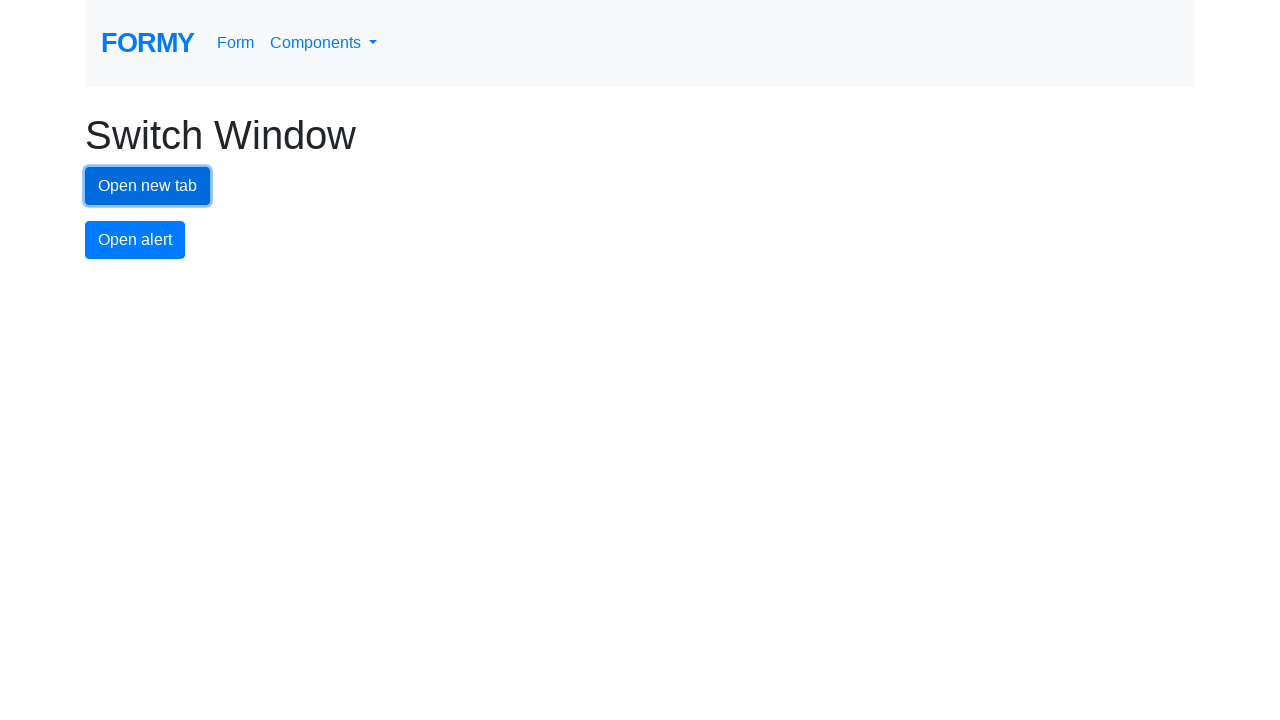

Set up dialog handler to accept alerts
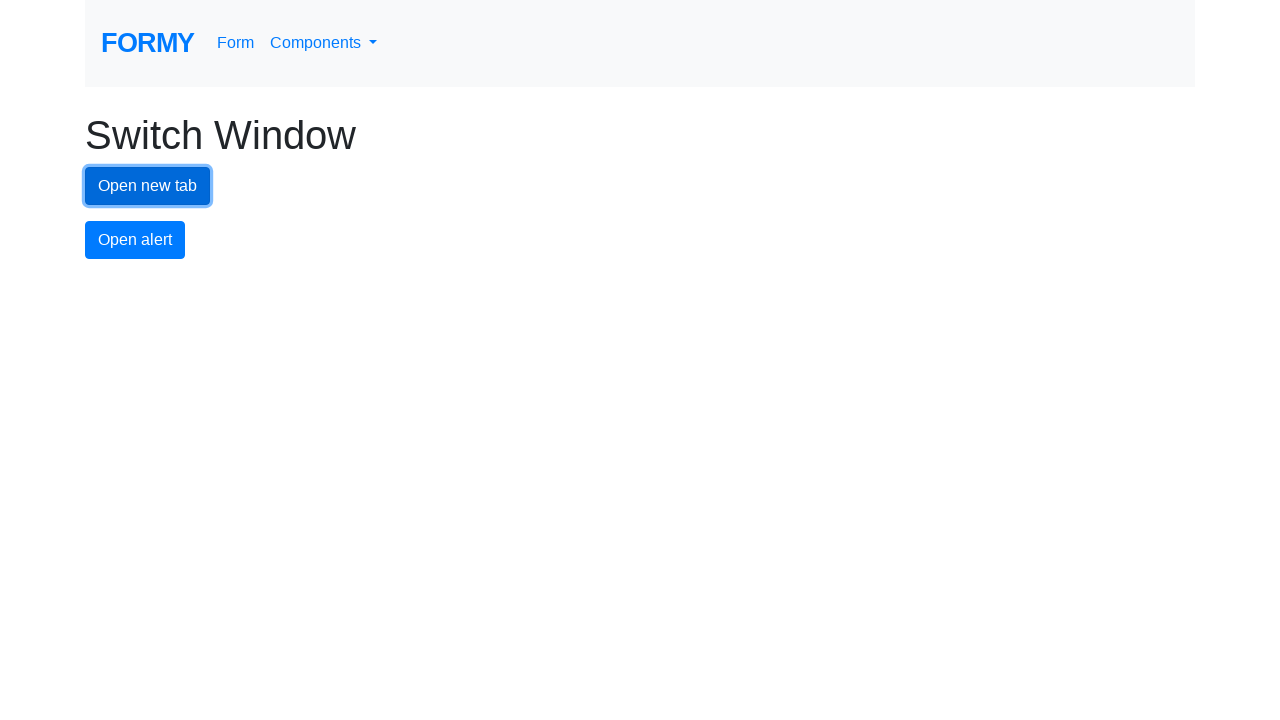

Clicked alert button to trigger alert dialog at (135, 240) on #alert-button
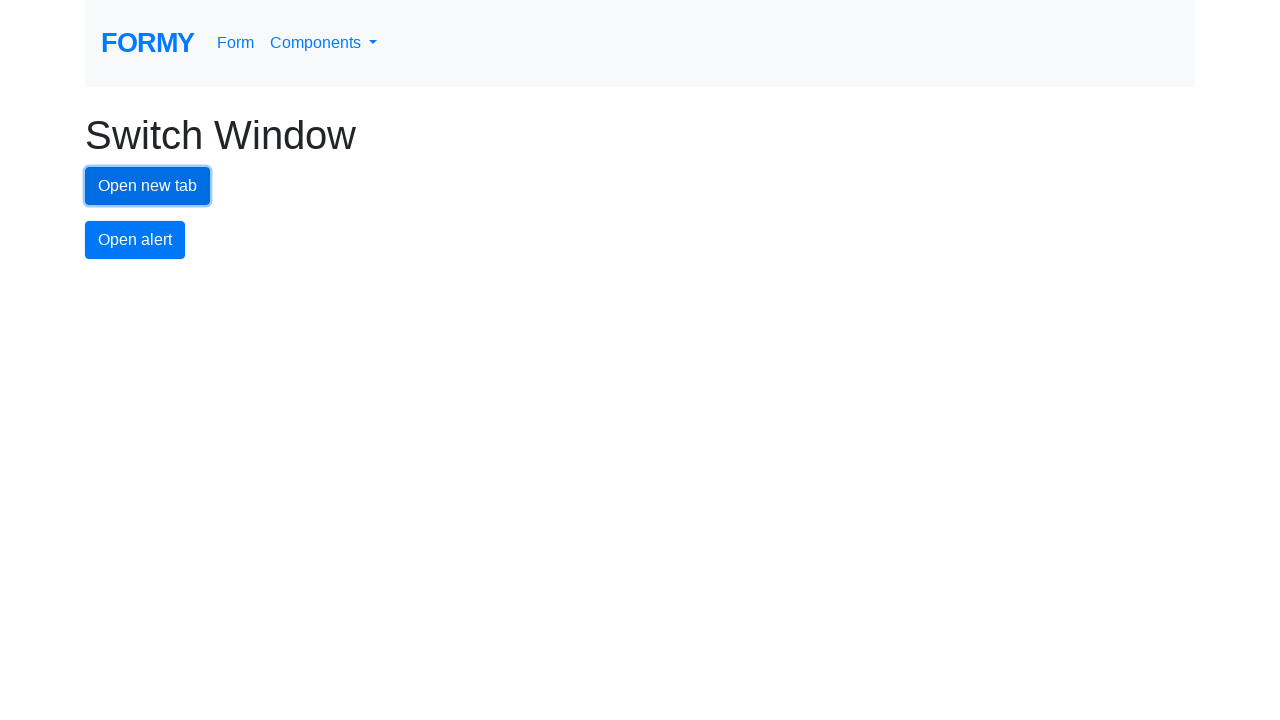

Verified we are still on the Switch Window page
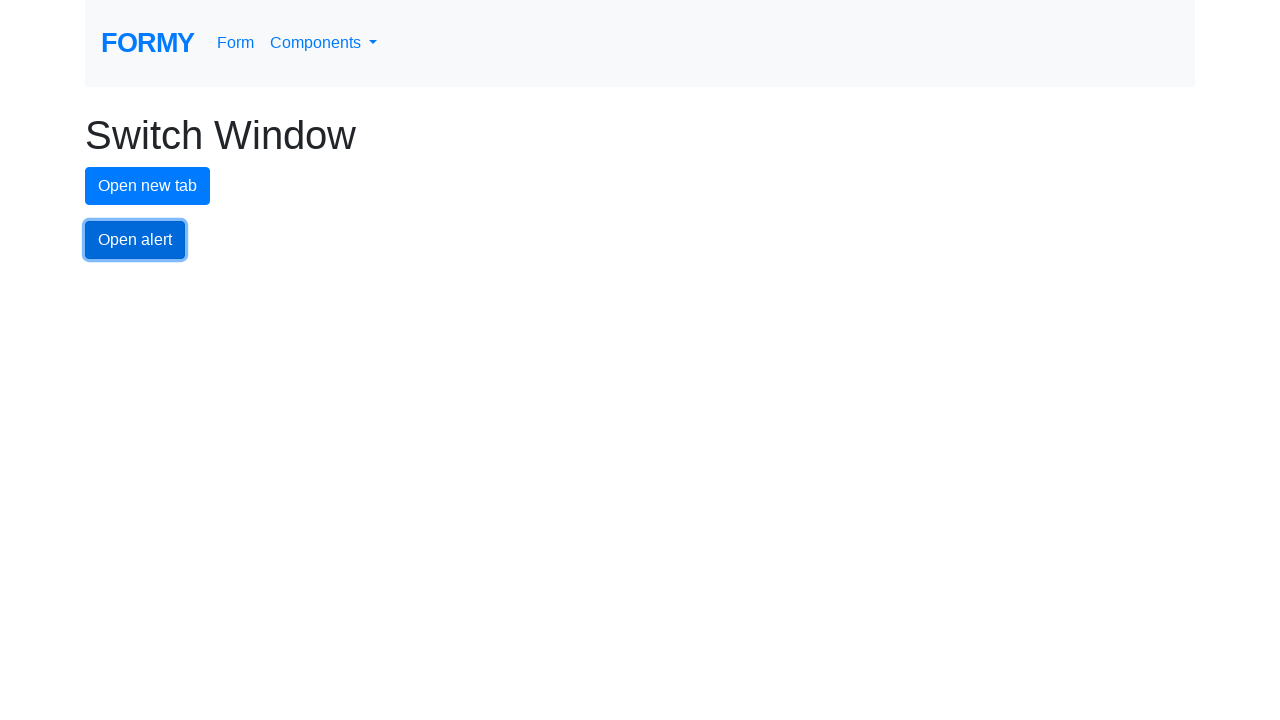

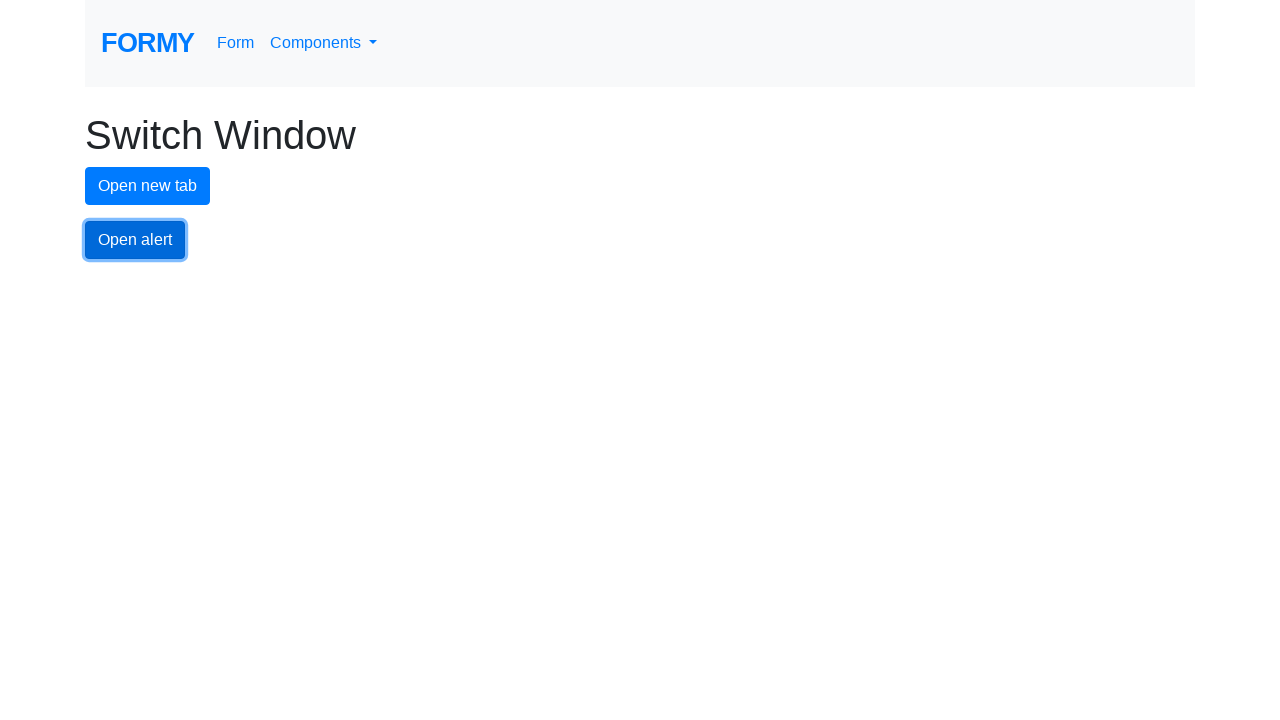